Navigates to jQuery UI website and scrolls to the Widget Factory link element

Starting URL: https://jqueryui.com/

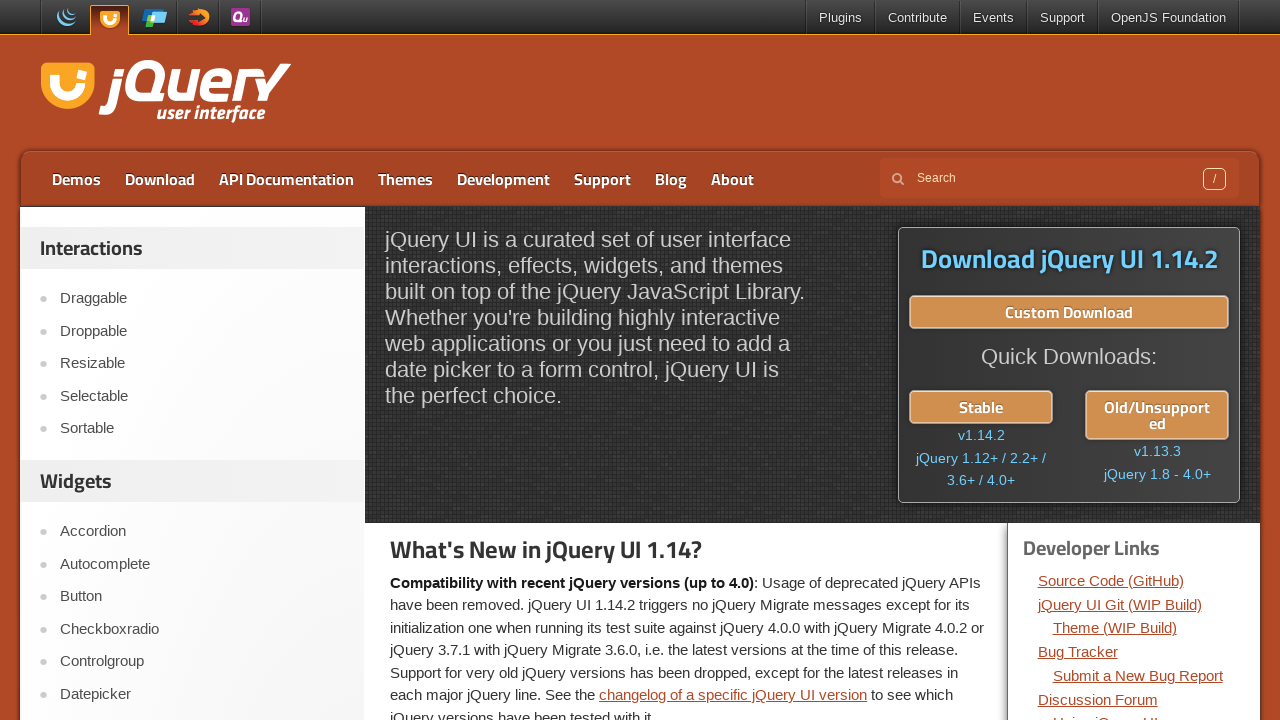

Navigated to jQuery UI website
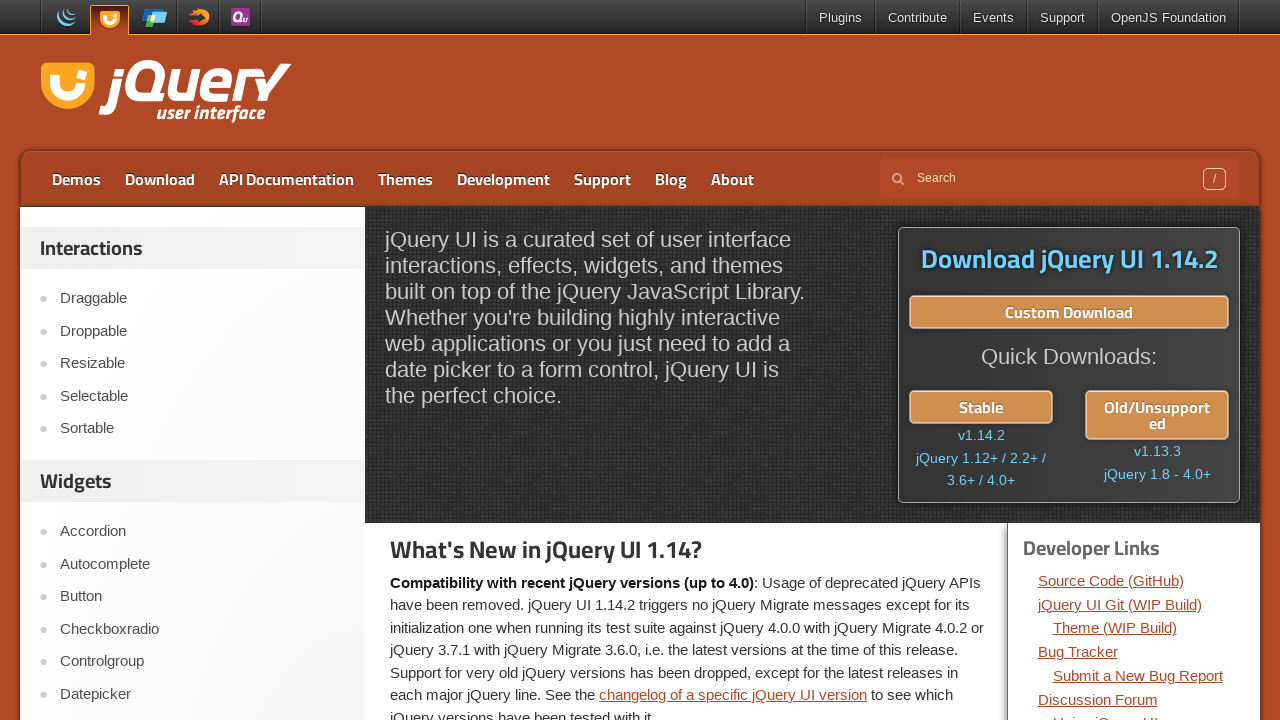

Located Widget Factory link element
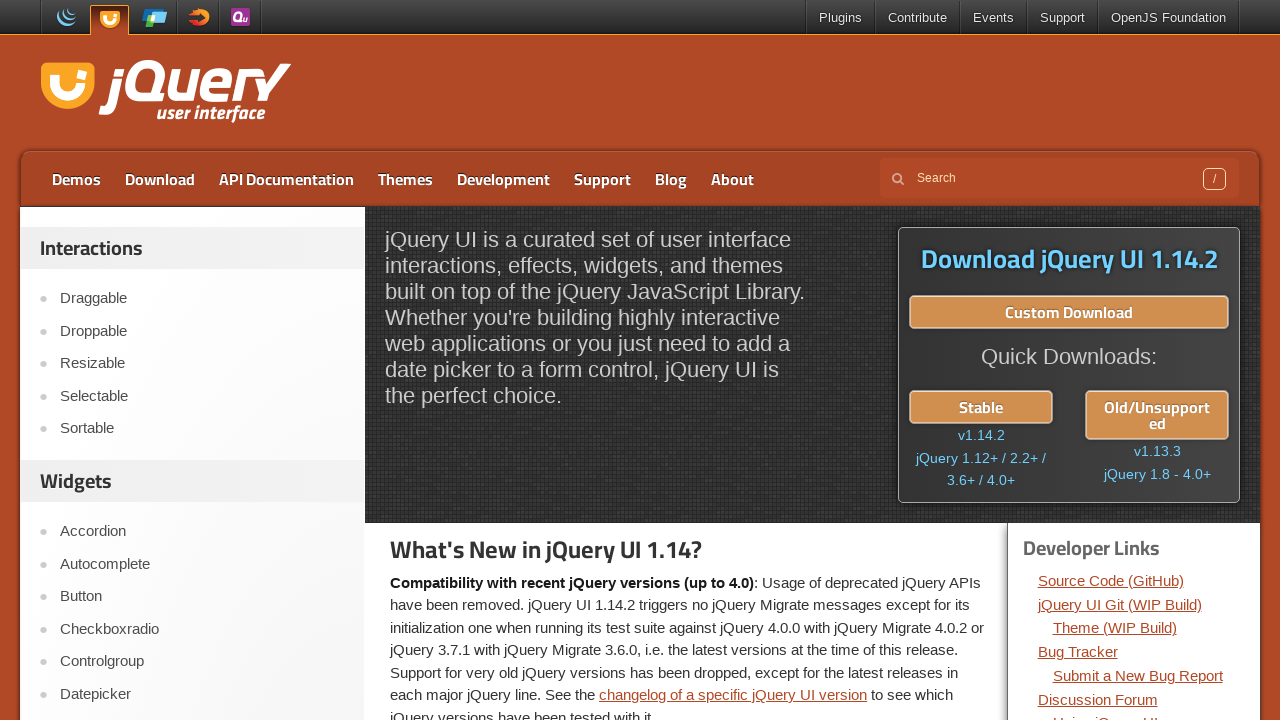

Scrolled to Widget Factory link element
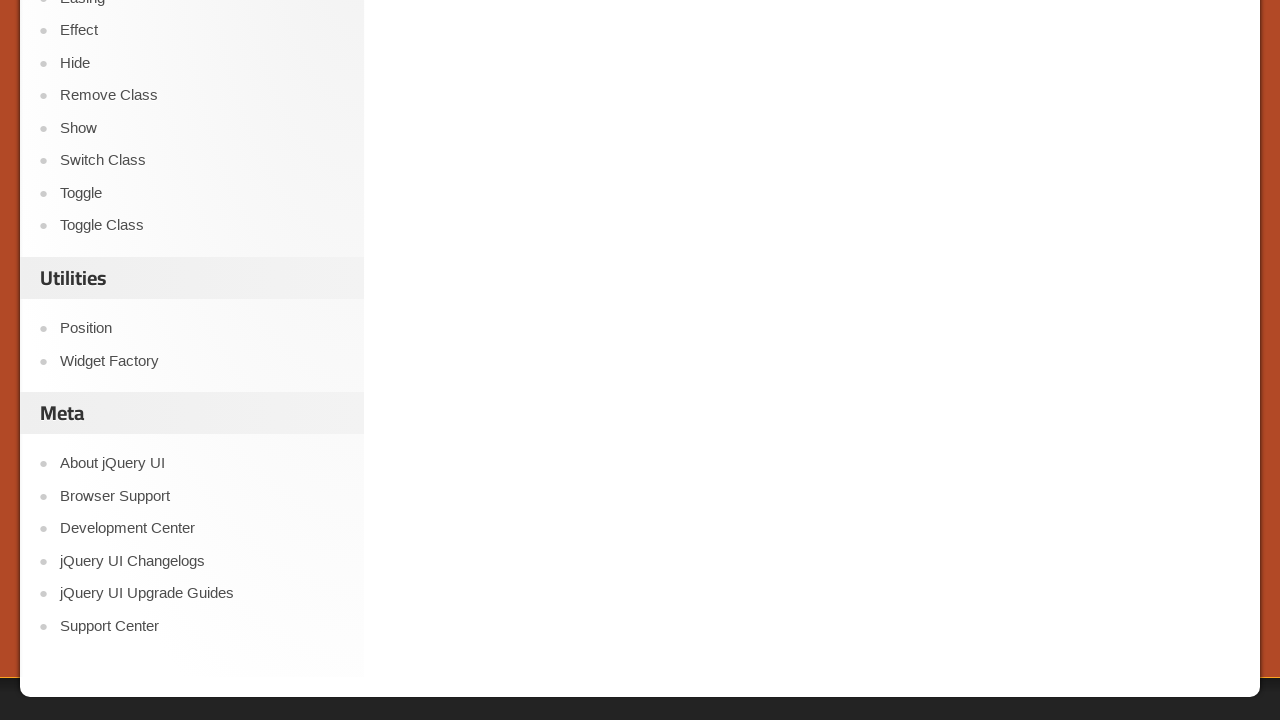

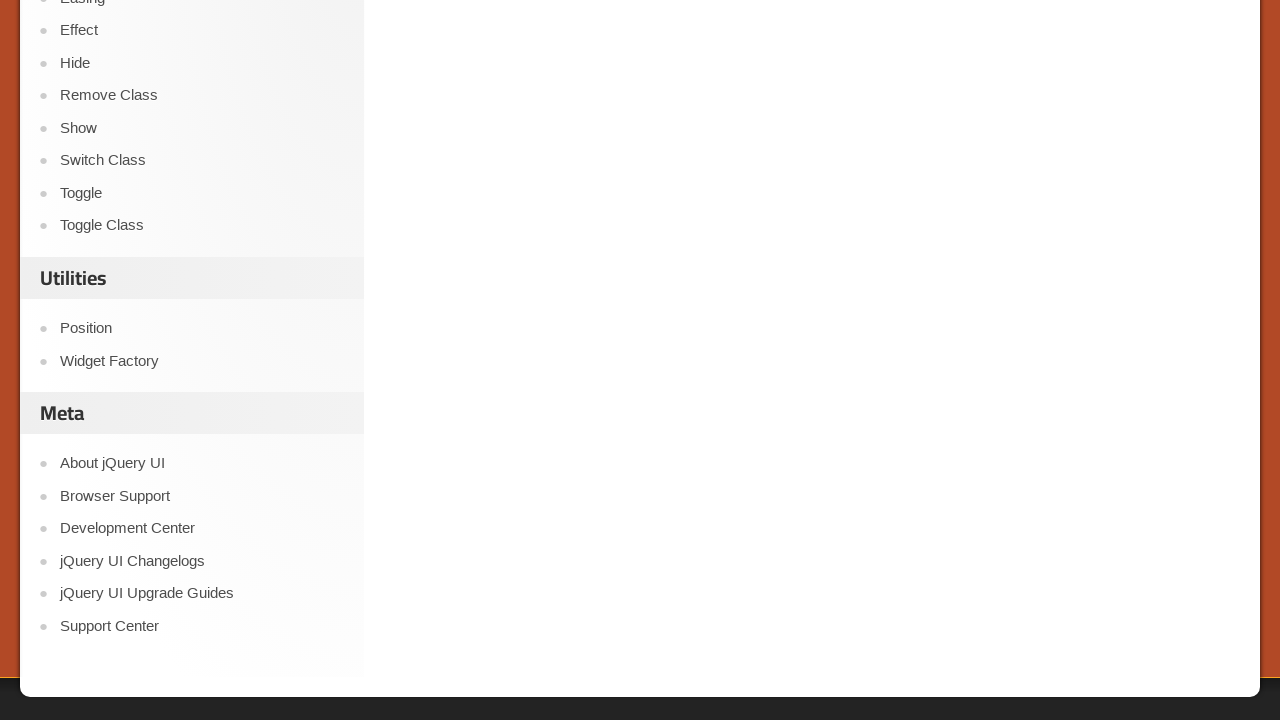